Tests the download functionality on demoqa.com by navigating to the Upload and Download section and clicking the download button.

Starting URL: https://demoqa.com/elements

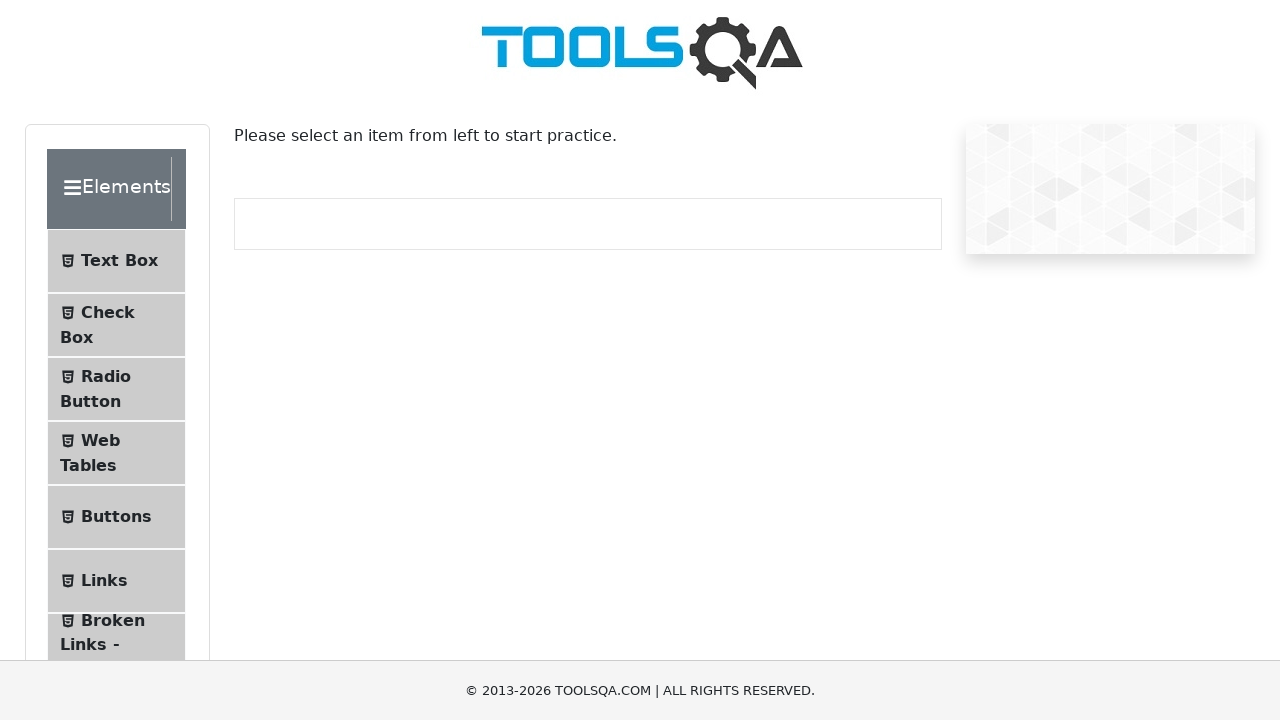

Waited for Upload and Download menu item to be visible
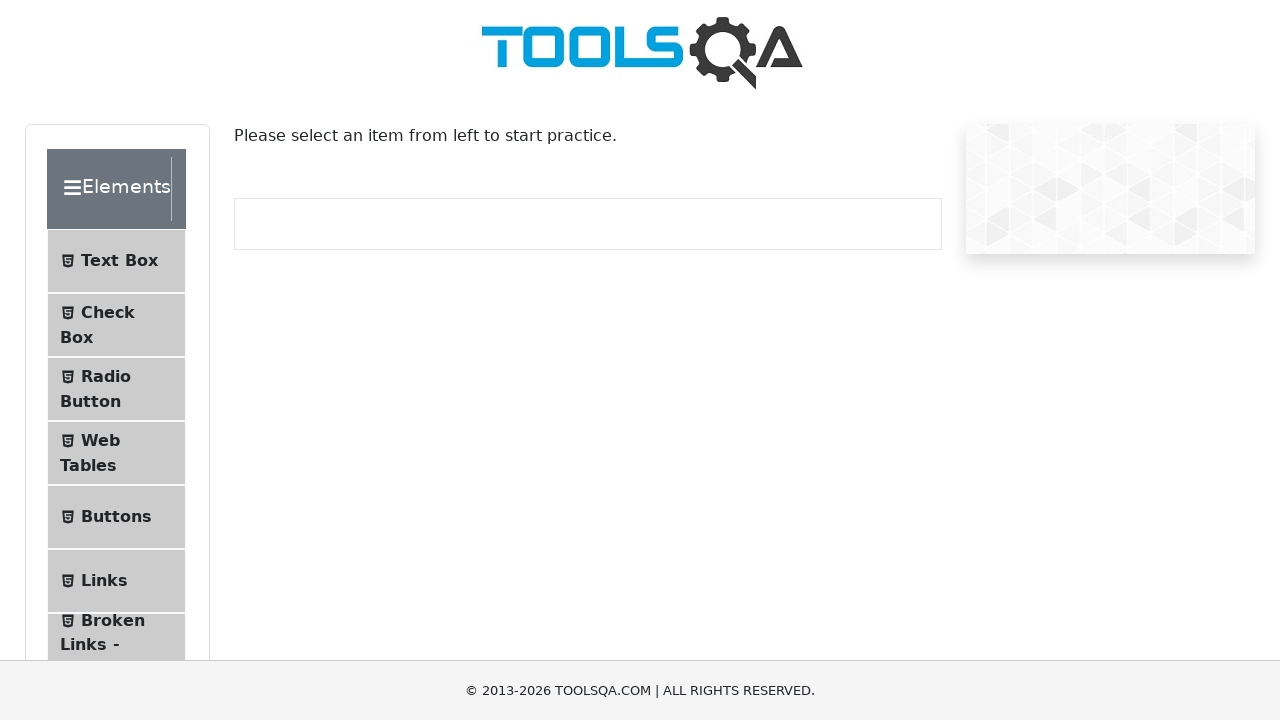

Clicked on Upload and Download menu item in Elements section at (116, 360) on #item-7
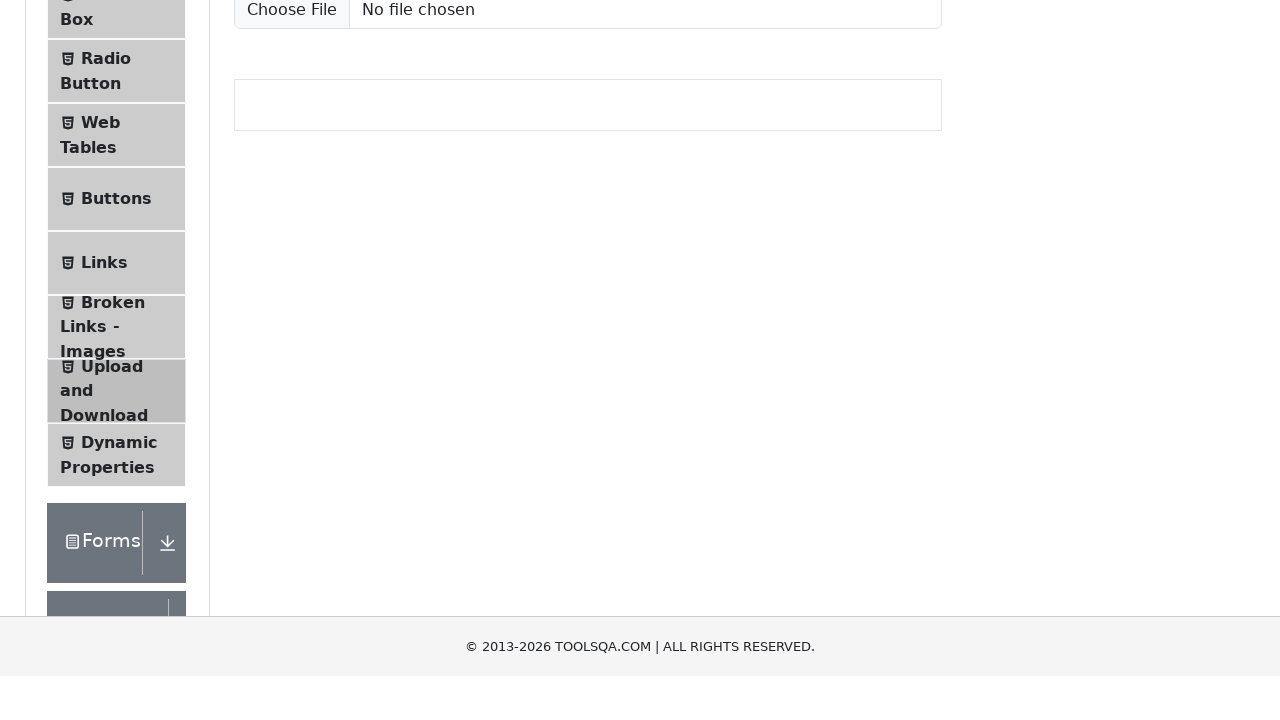

Waited for download button to be visible
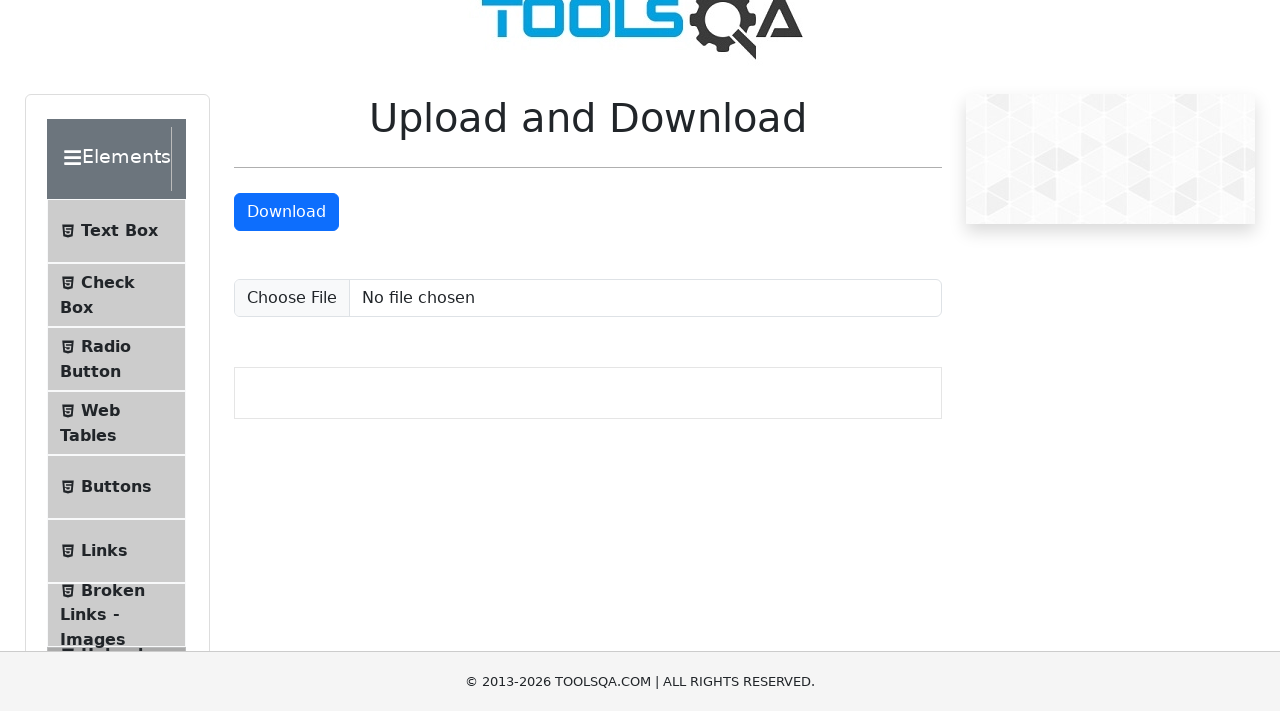

Clicked the download button to initiate file download at (286, 221) on #downloadButton
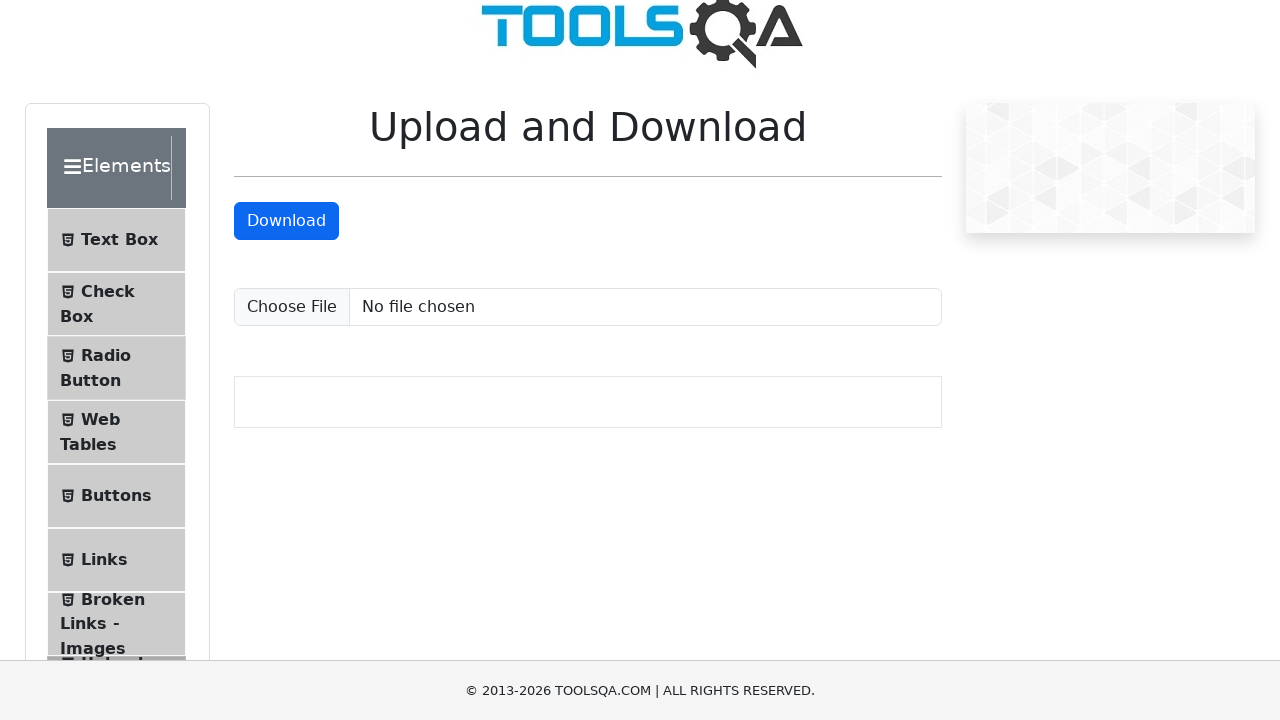

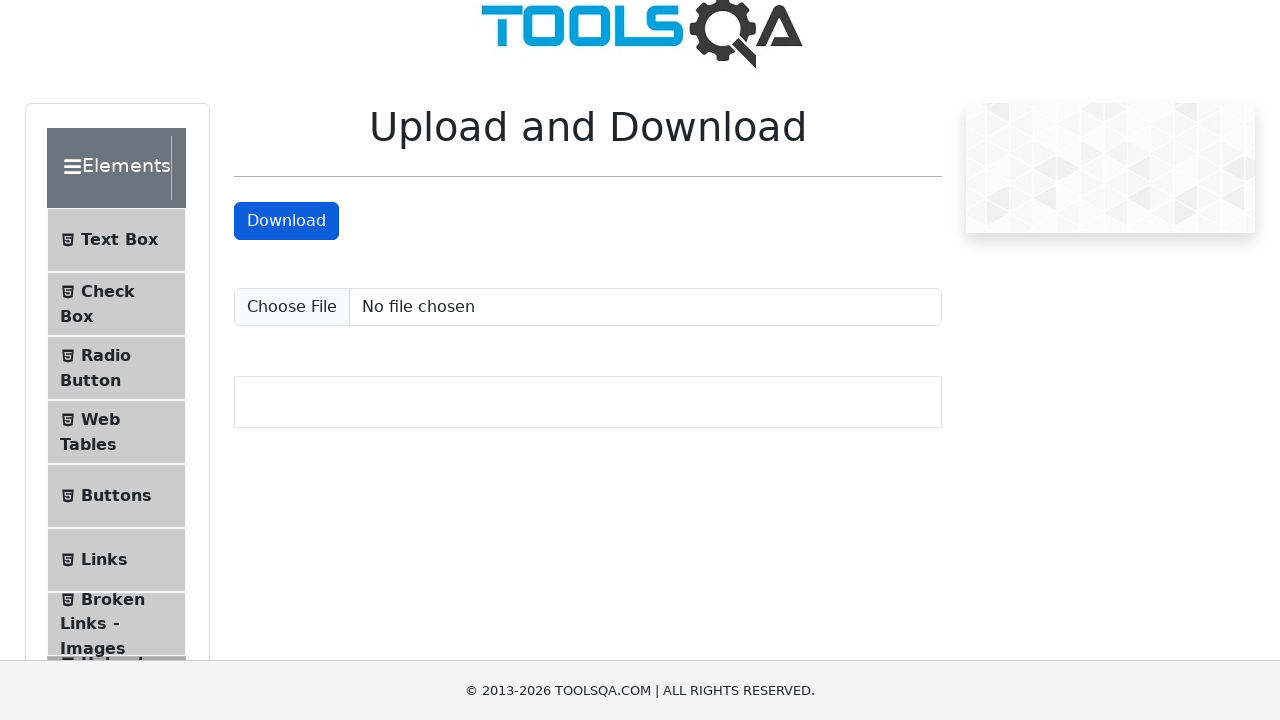